Tests dropdown selection functionality on The Nostalgia Machine website by selecting years using different methods: by index, by value, and by visible text.

Starting URL: http://thenostalgiamachine.com/

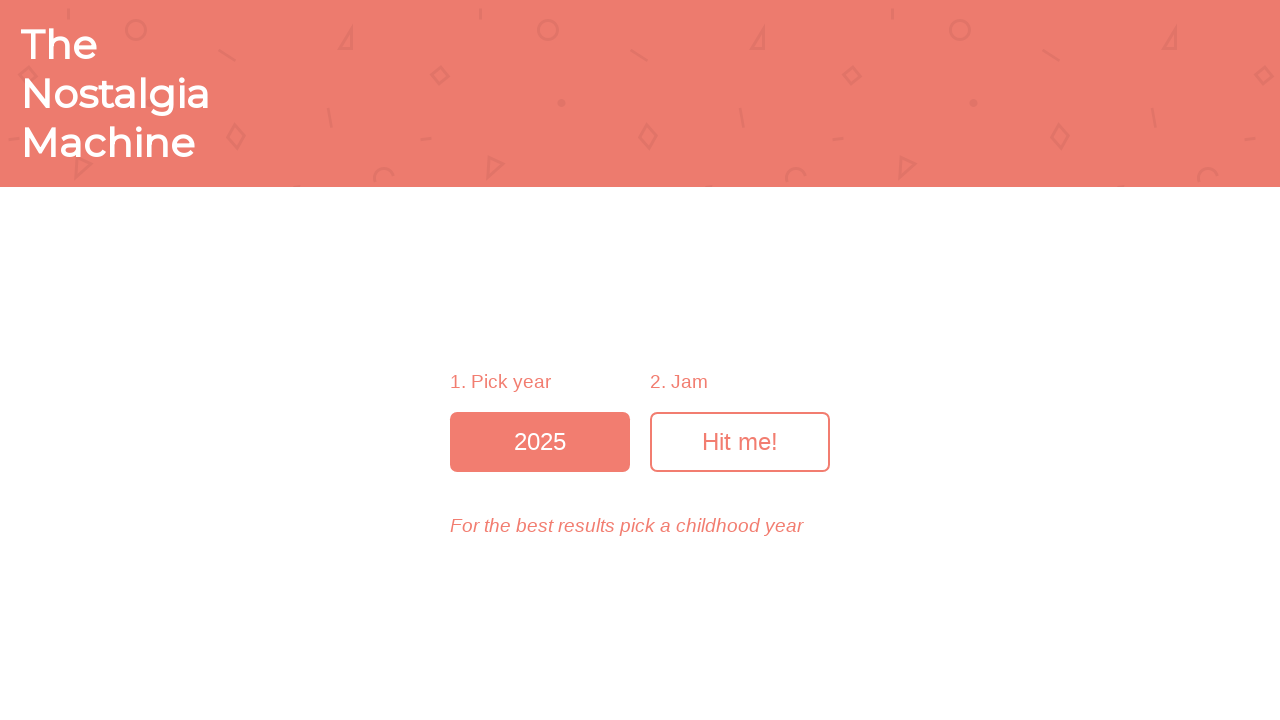

Waited for dropdown selector to load
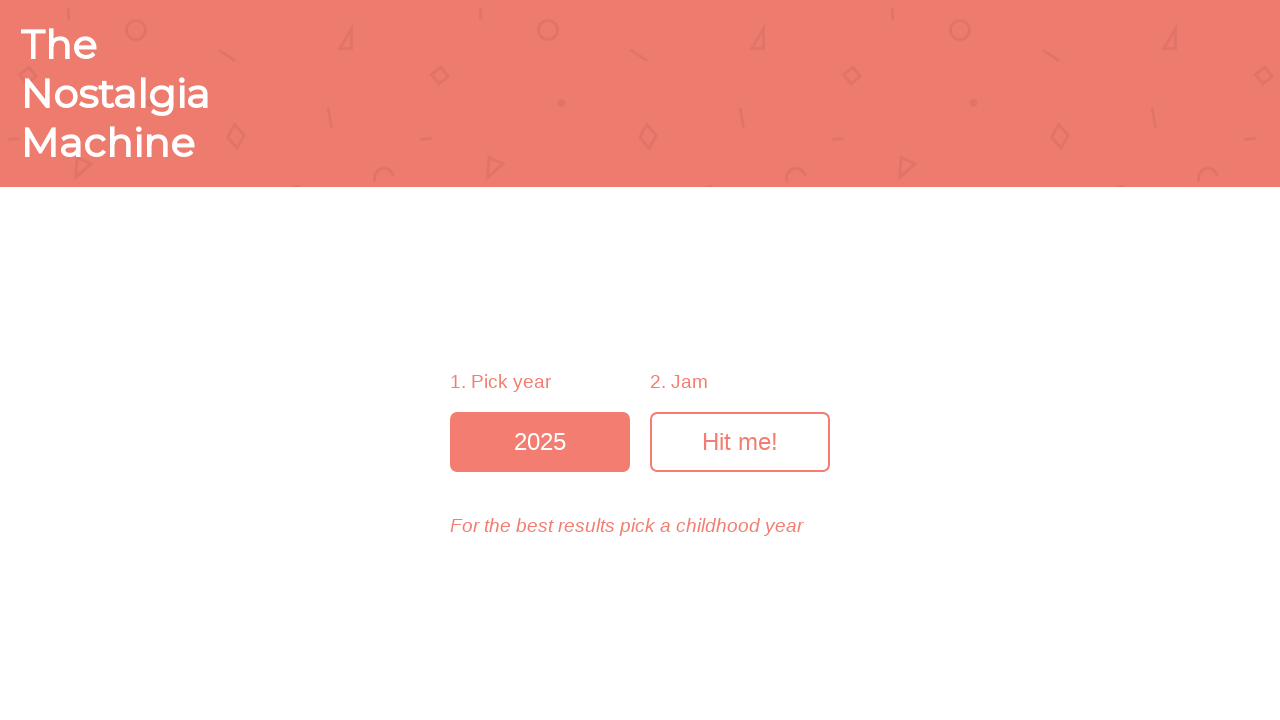

Selected dropdown option by index 4 on select
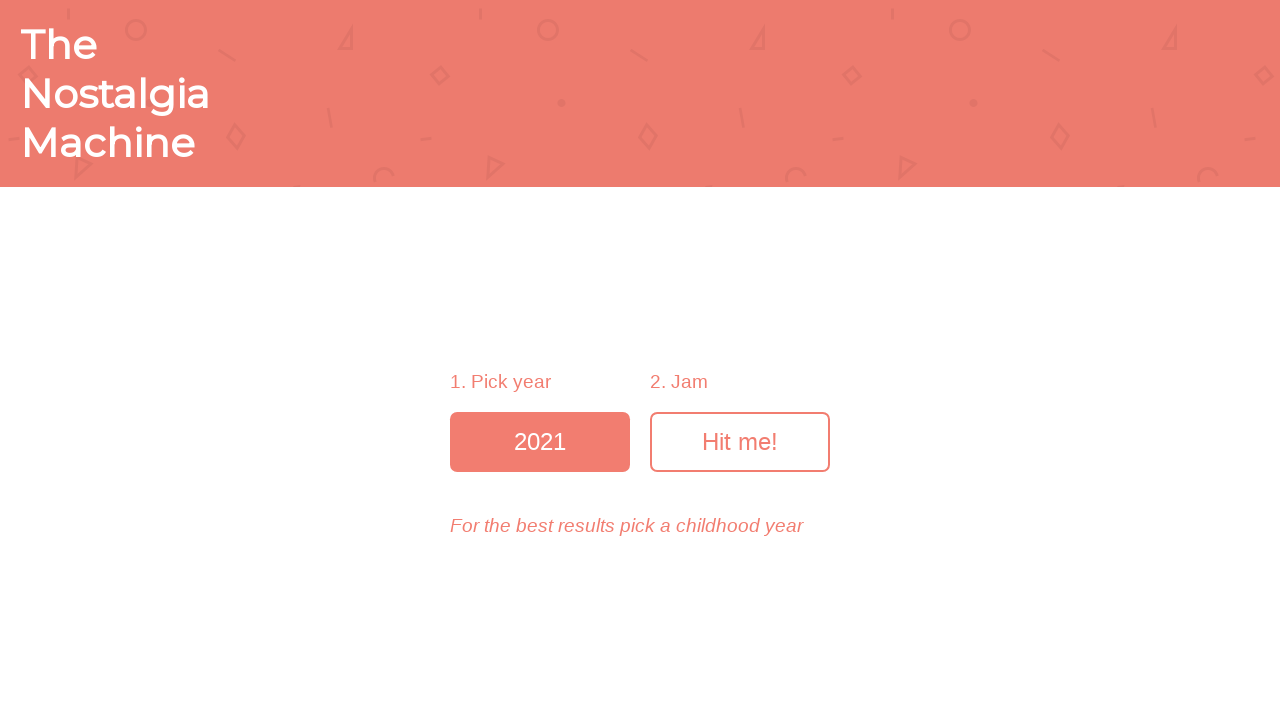

Waited 2 seconds to observe index selection
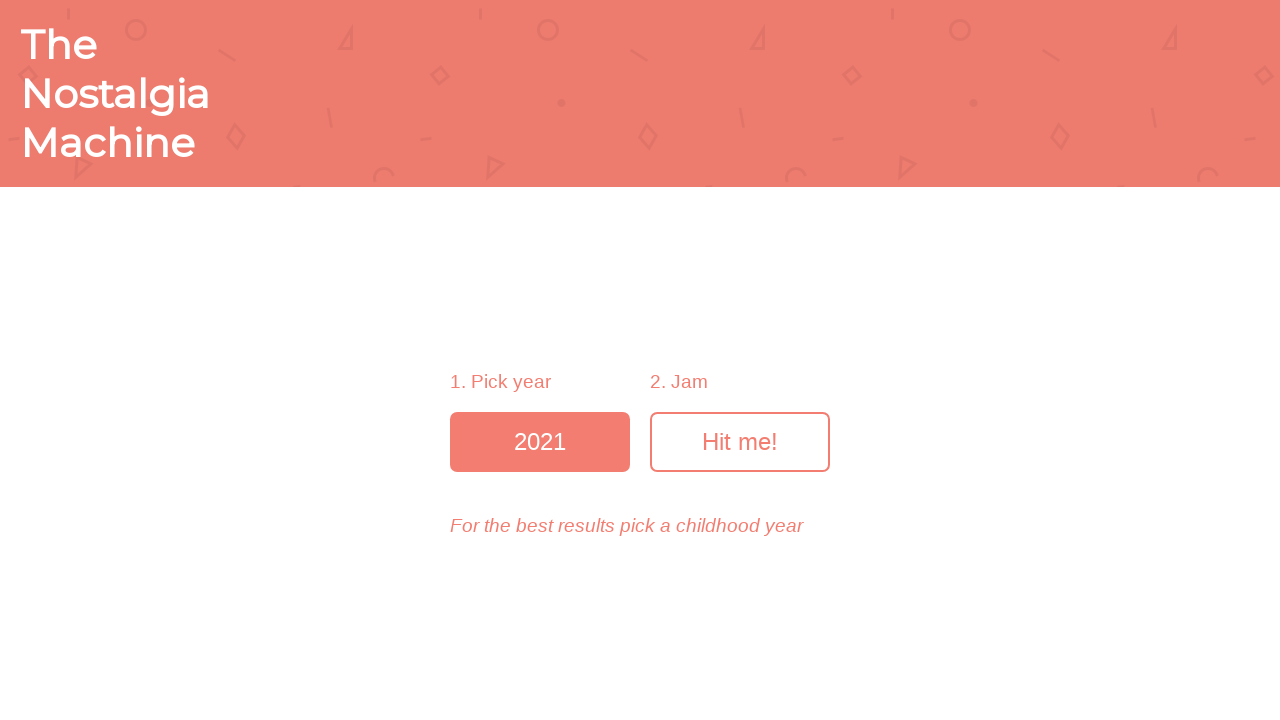

Selected dropdown option by value '2009' on select
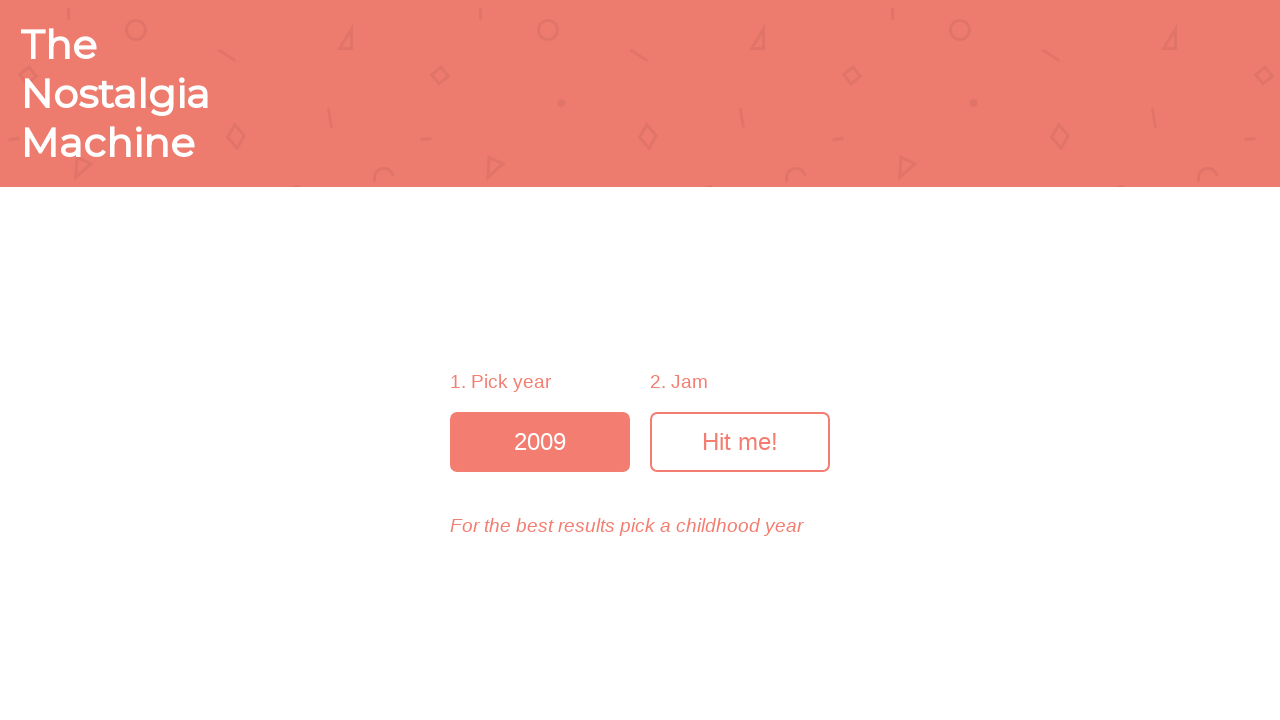

Waited 2 seconds to observe value selection
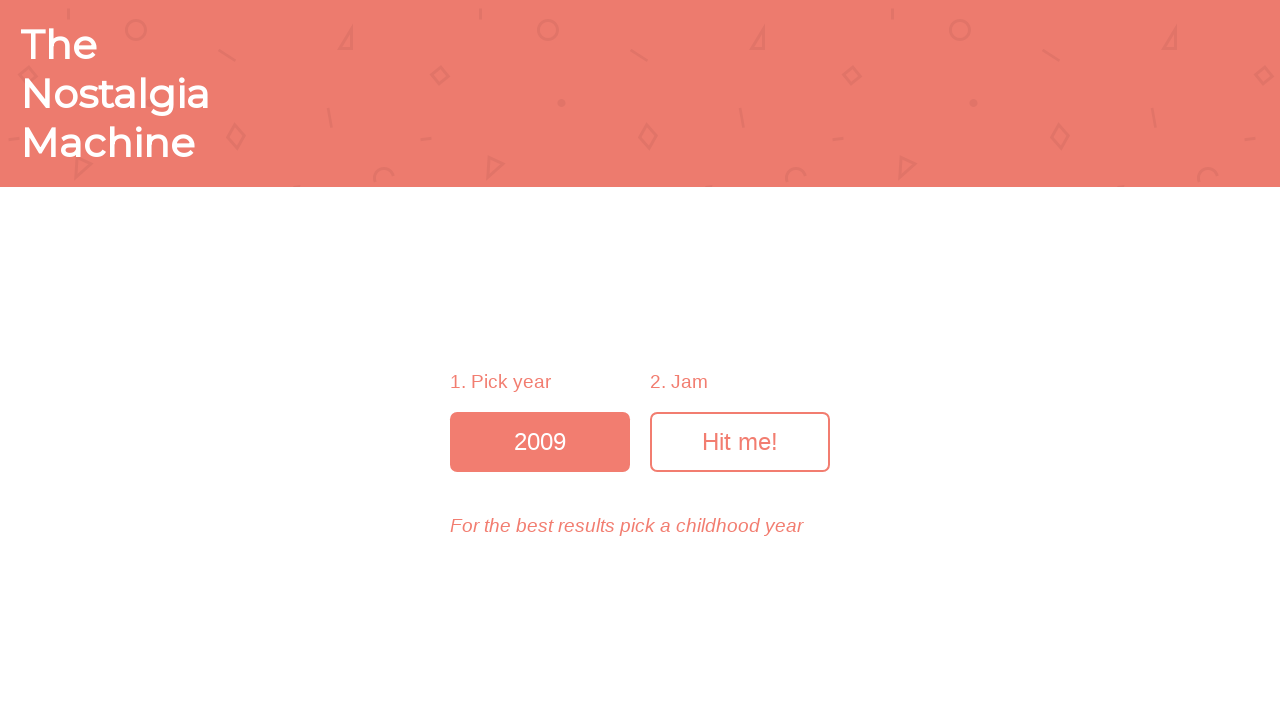

Selected dropdown option by visible text '2008' on select
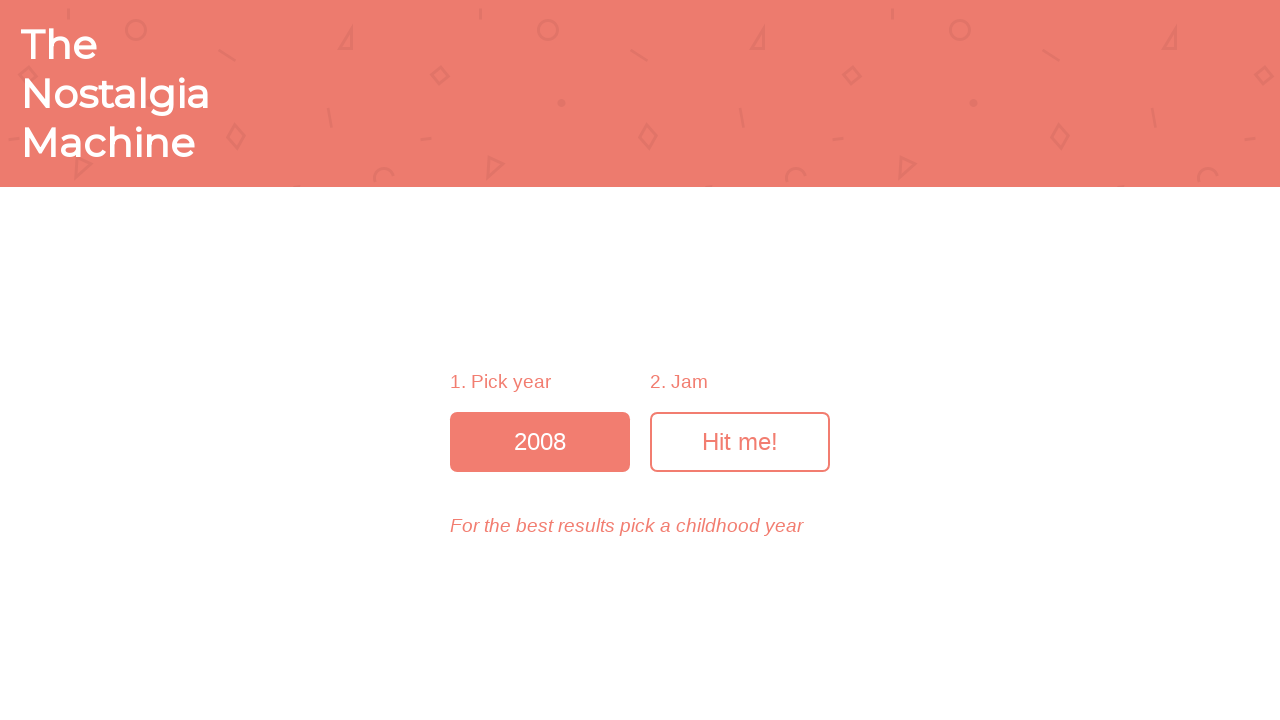

Waited 2 seconds to observe final selection
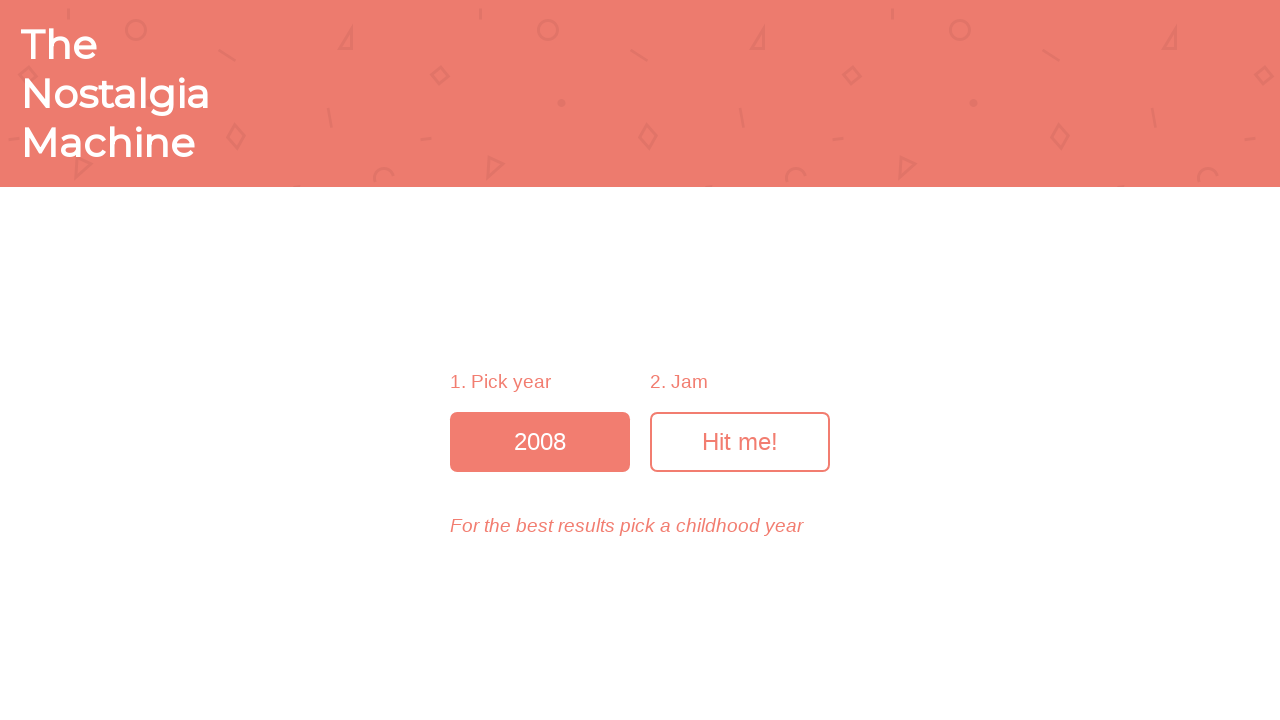

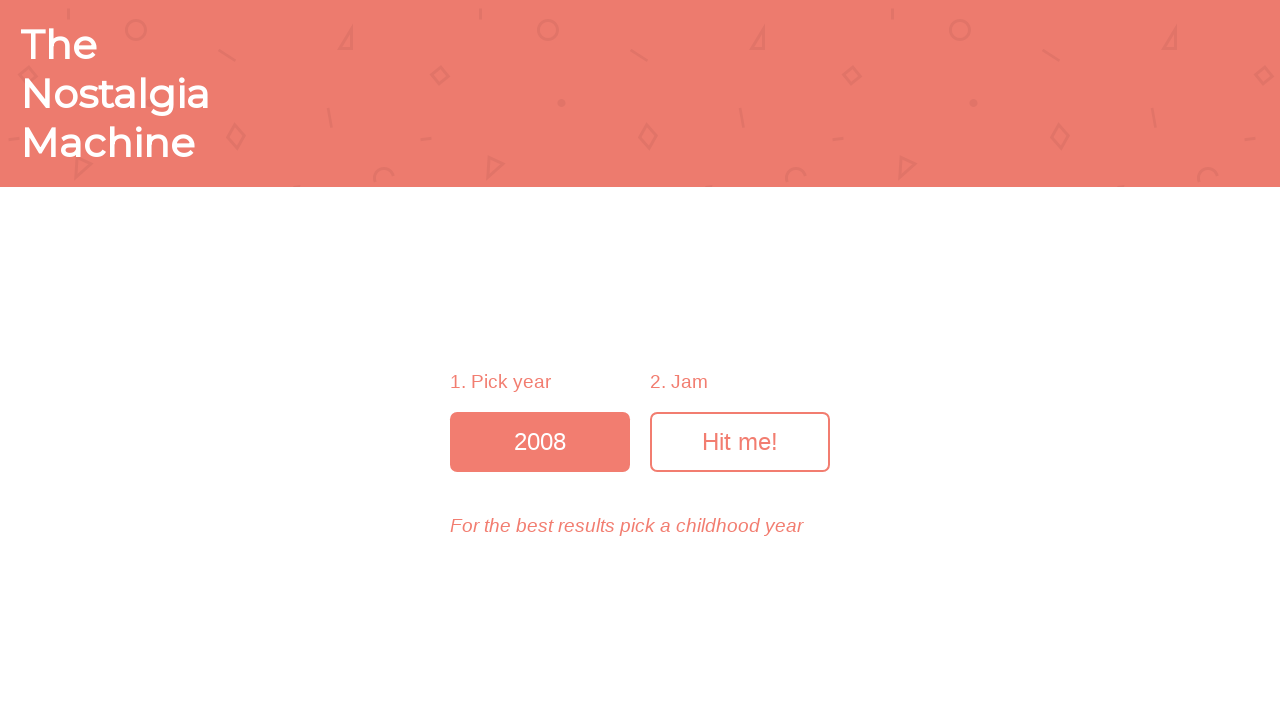